Tests browser navigation functionality by navigating between two websites, using back/forward buttons, and refreshing the page

Starting URL: https://www.loopcamp.io

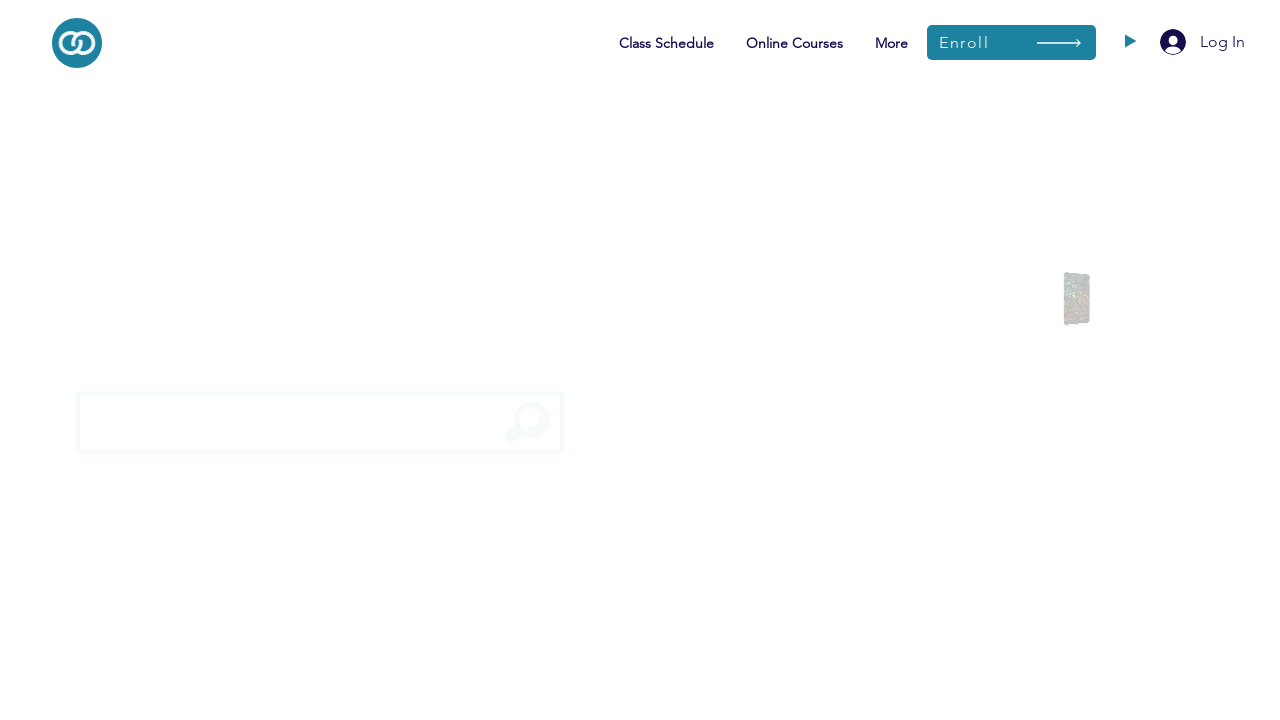

Navigated to Etsy website
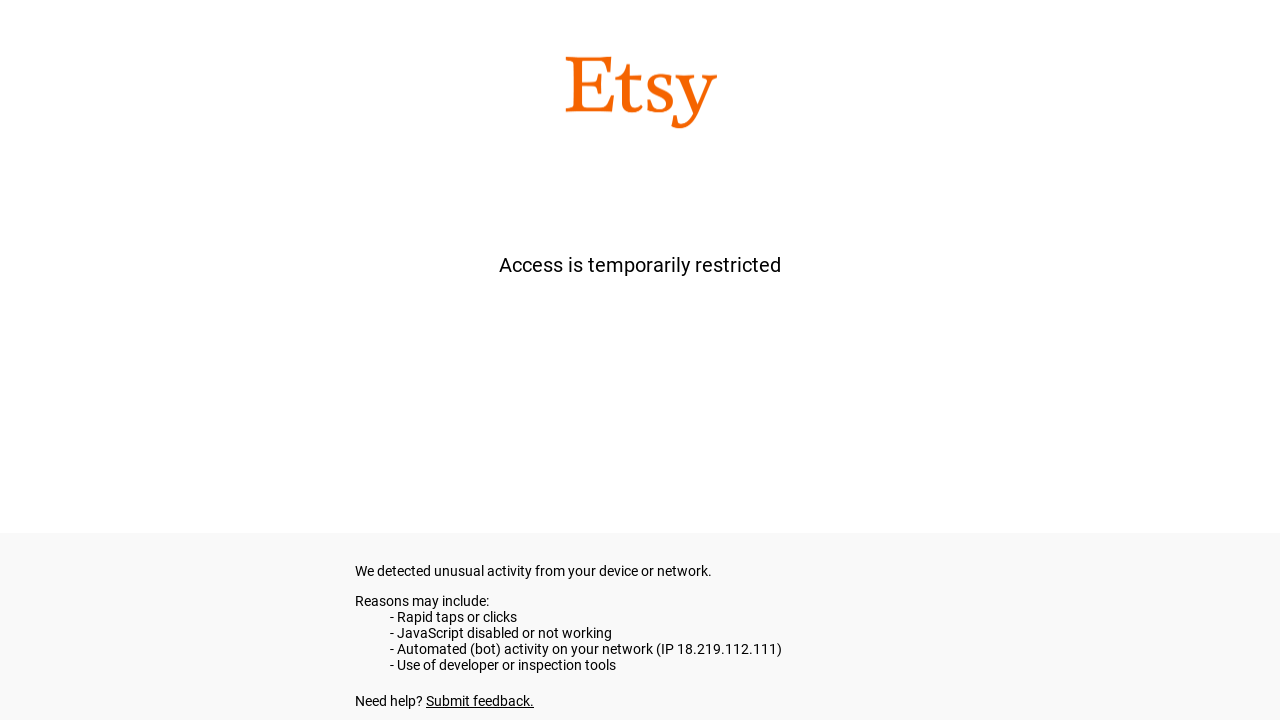

Navigated back to previous page (Loopcamp)
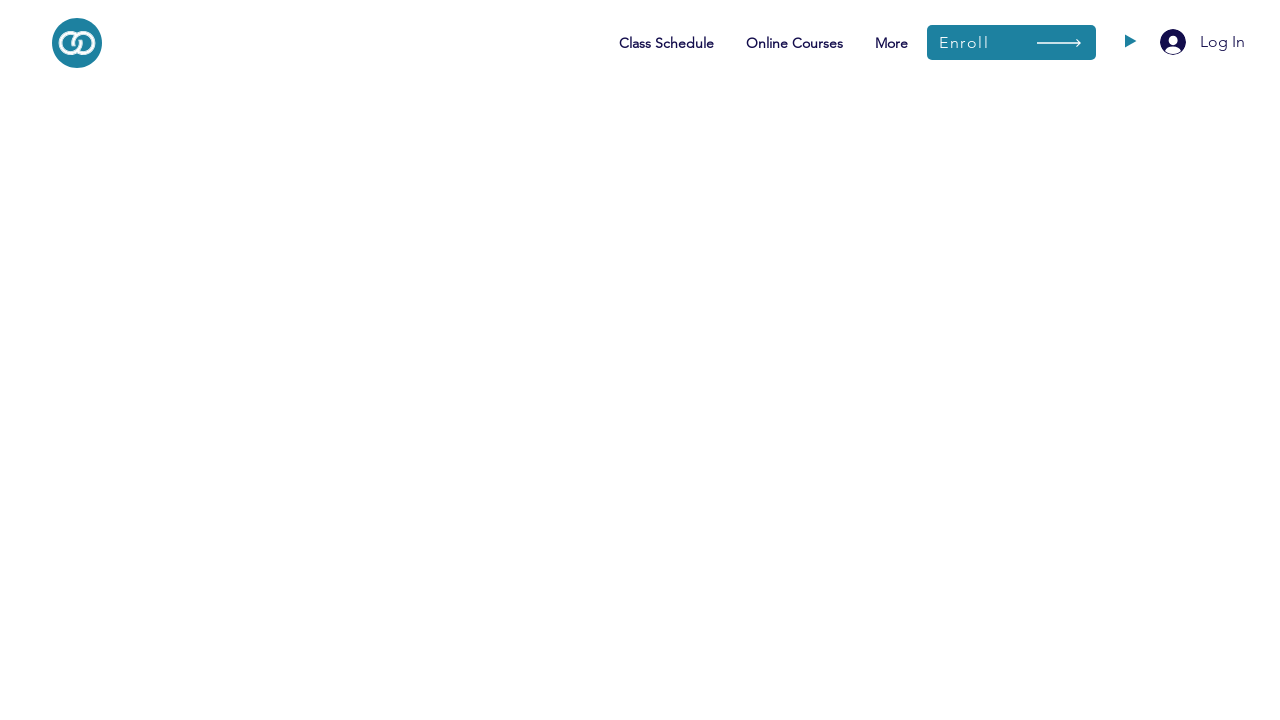

Navigated forward to Etsy website
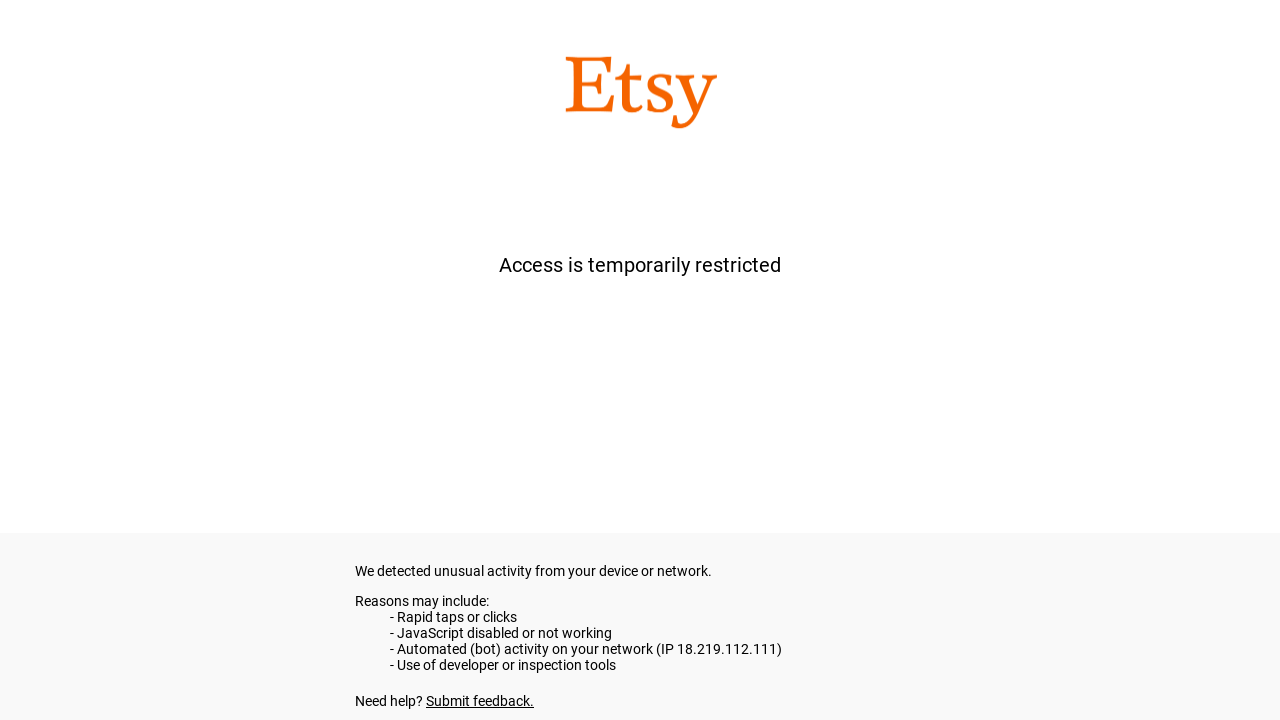

Refreshed current page
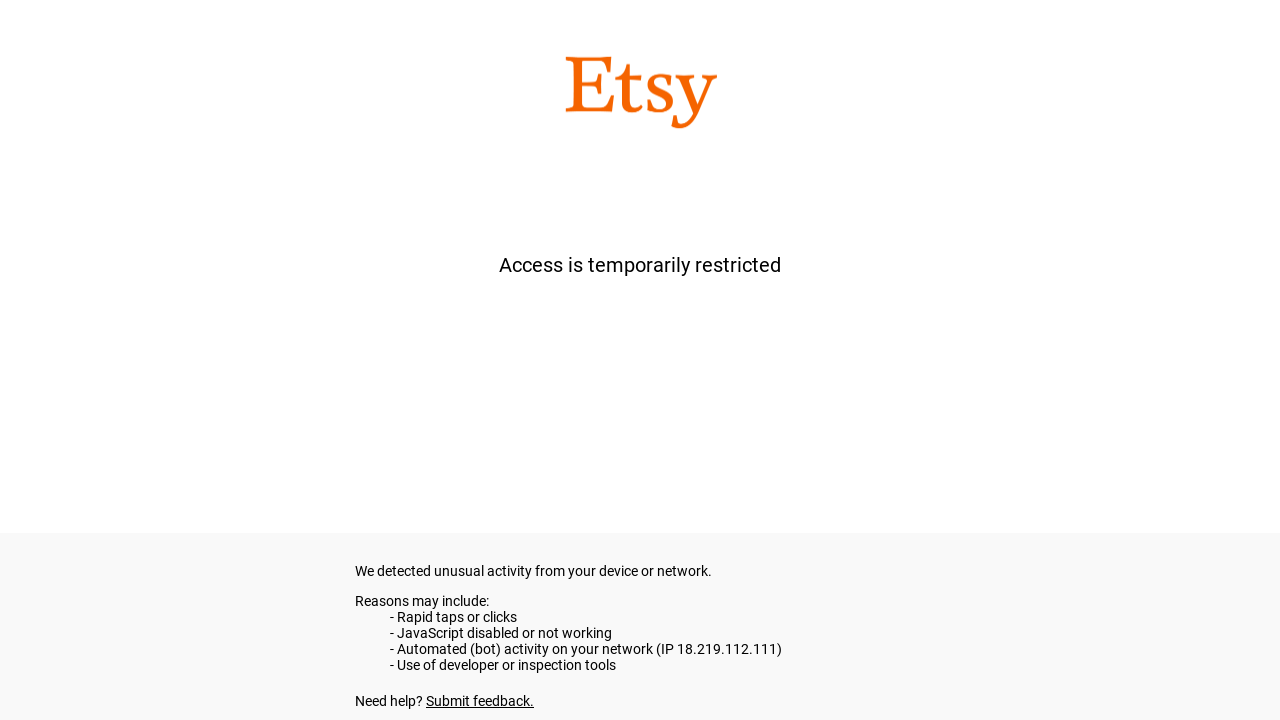

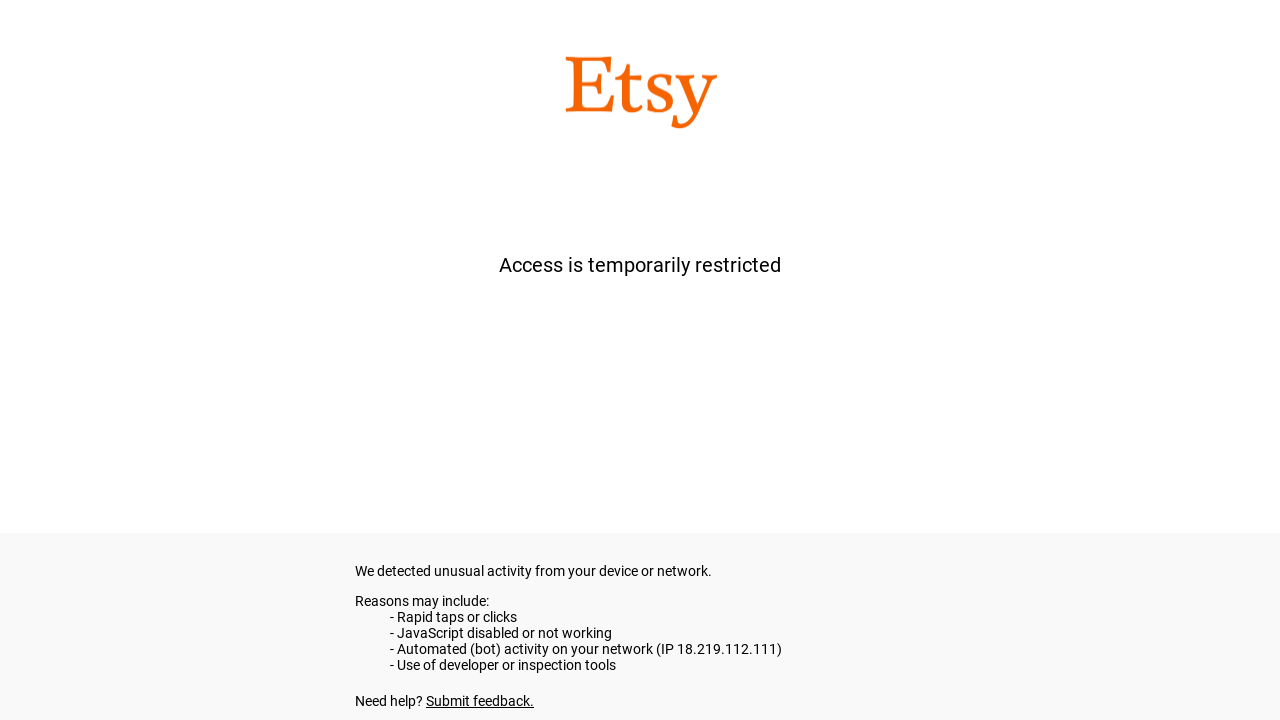